Tests dropdown menu interaction, navigation, and alert handling on a blog testing page

Starting URL: https://omayo.blogspot.com/

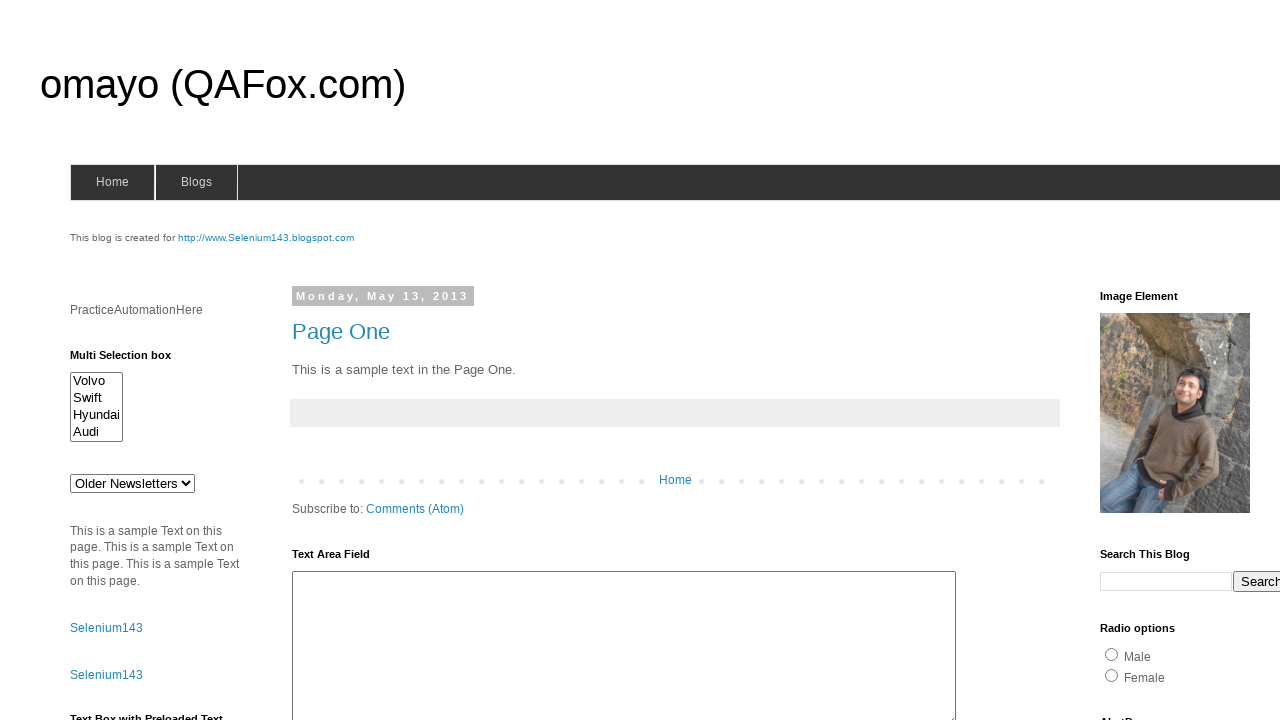

Clicked dropdown button at (1227, 360) on xpath=//button[text()='Dropdown']
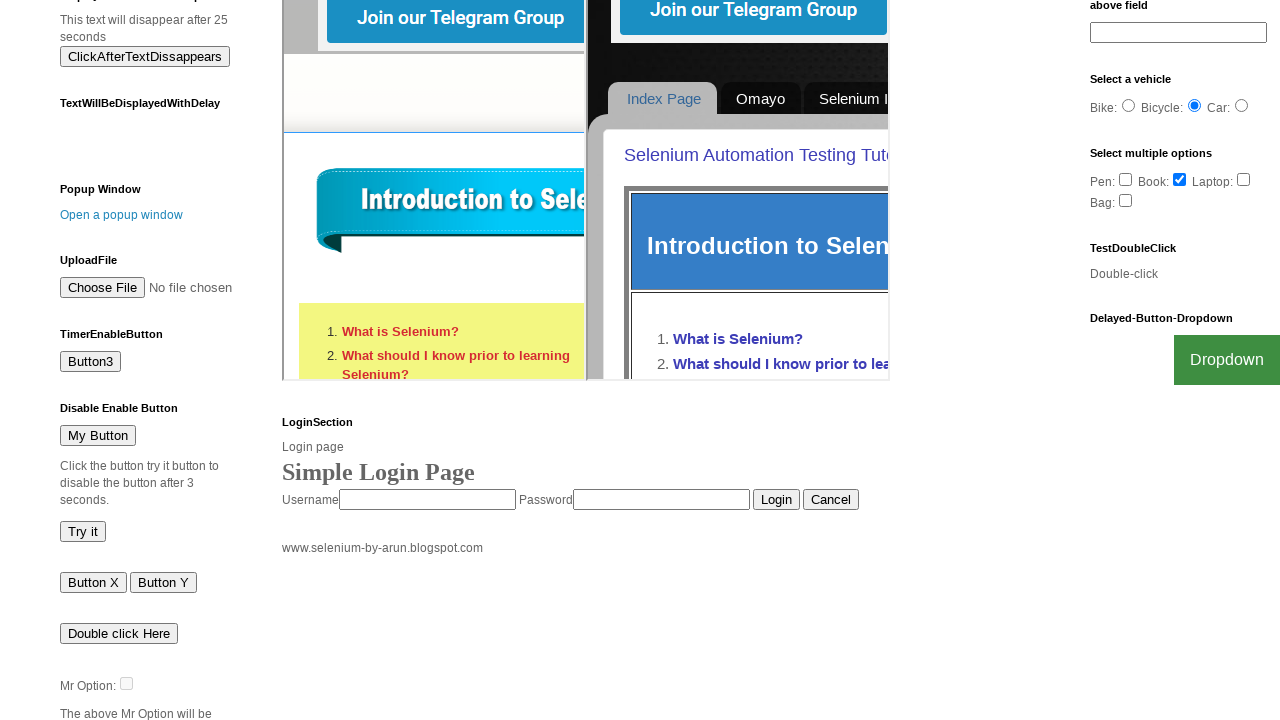

Facebook link in dropdown became visible
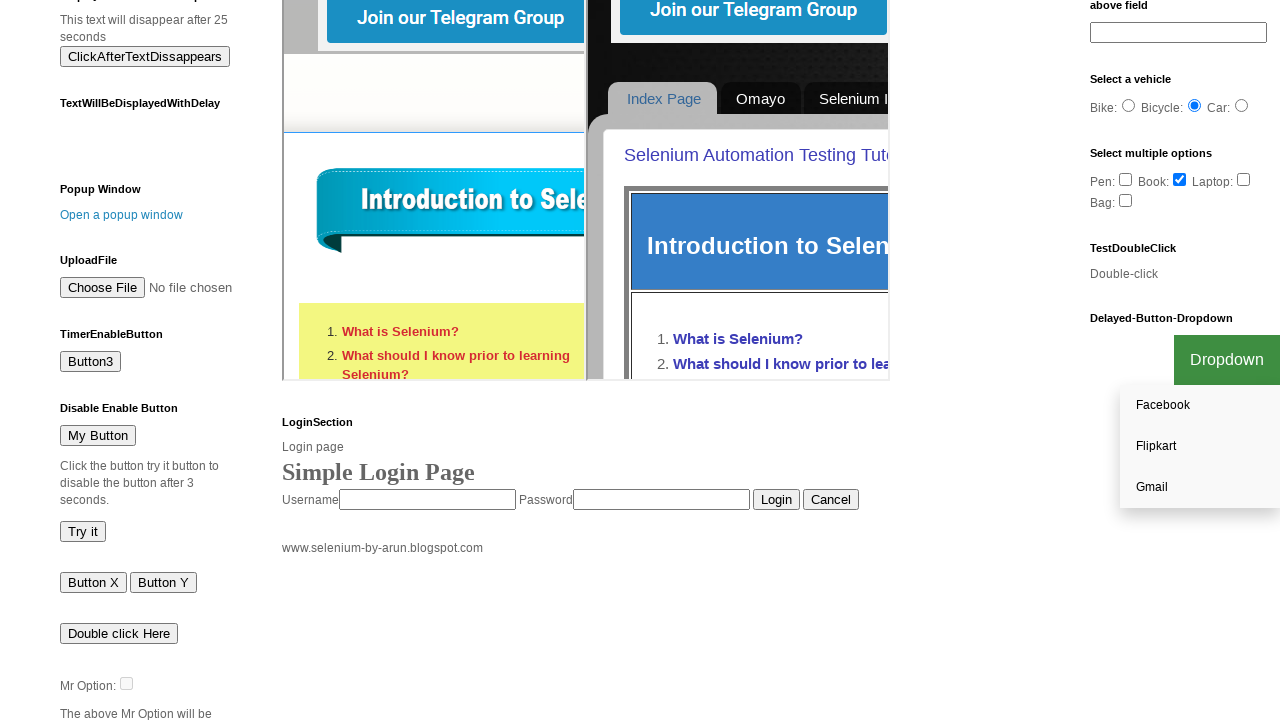

Clicked Facebook link in dropdown menu at (1200, 406) on xpath=//a[contains(text(),'Facebook')]
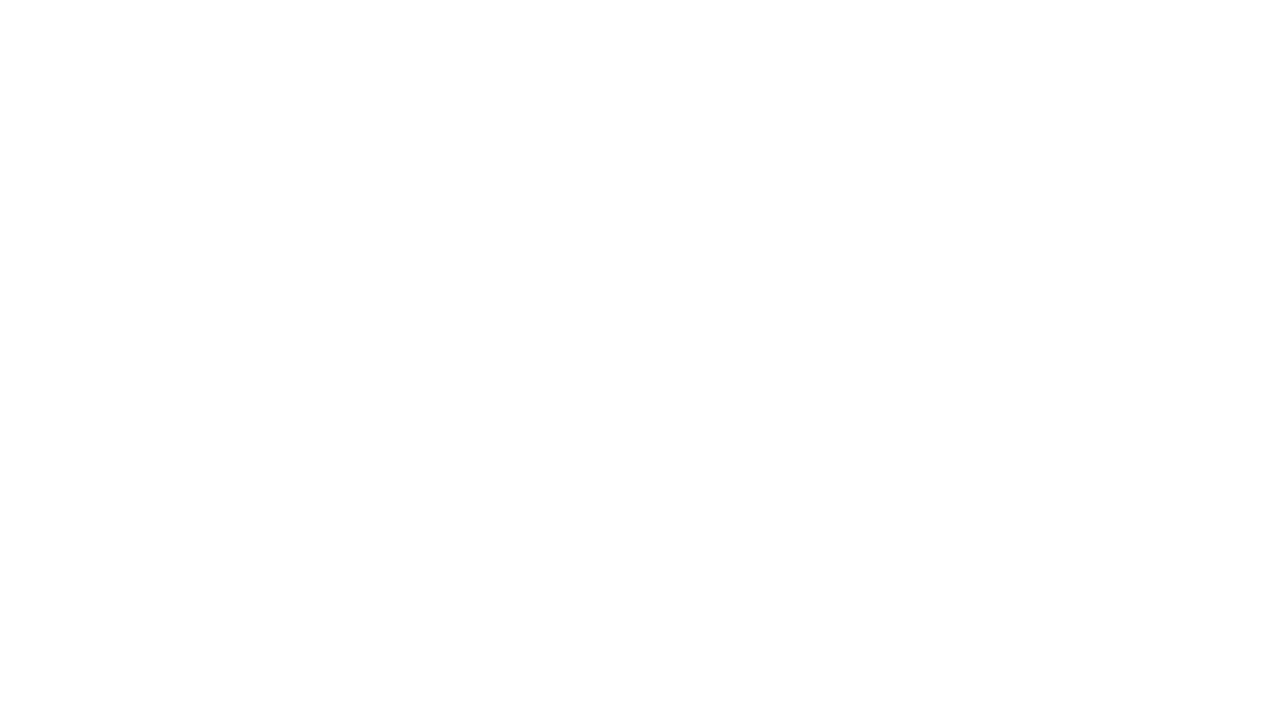

Navigated back to original page
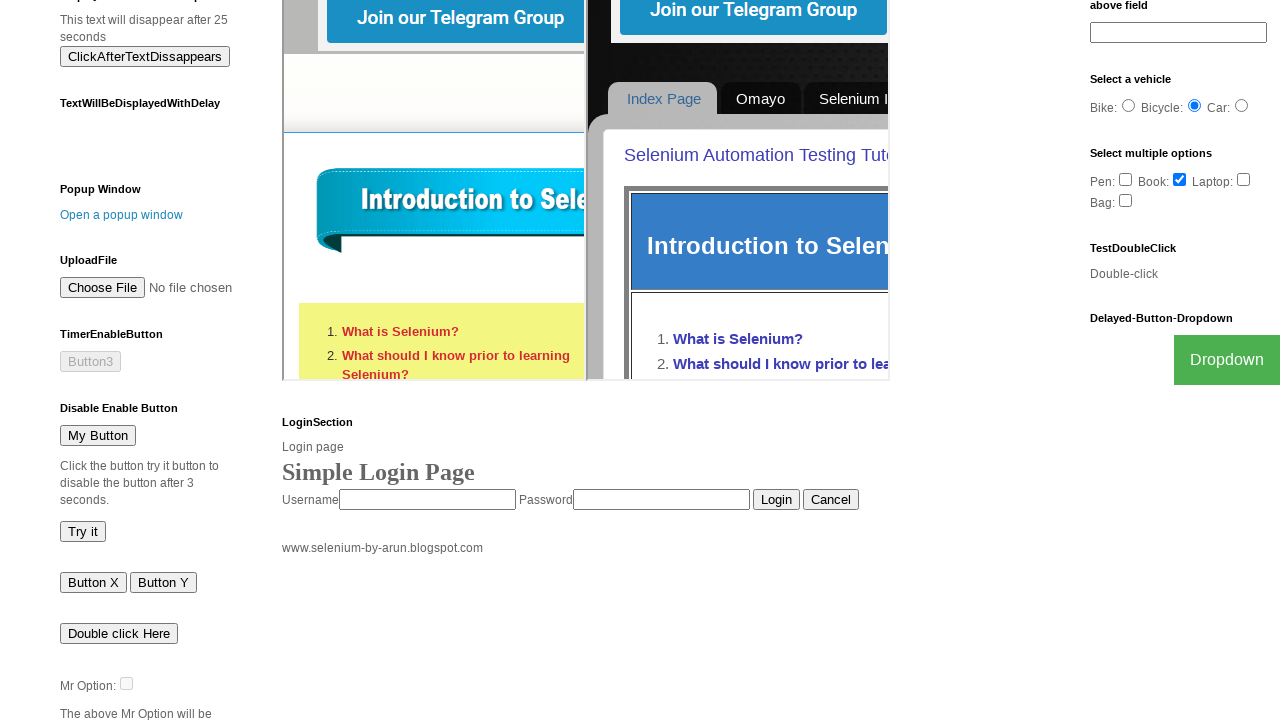

Timer button became visible
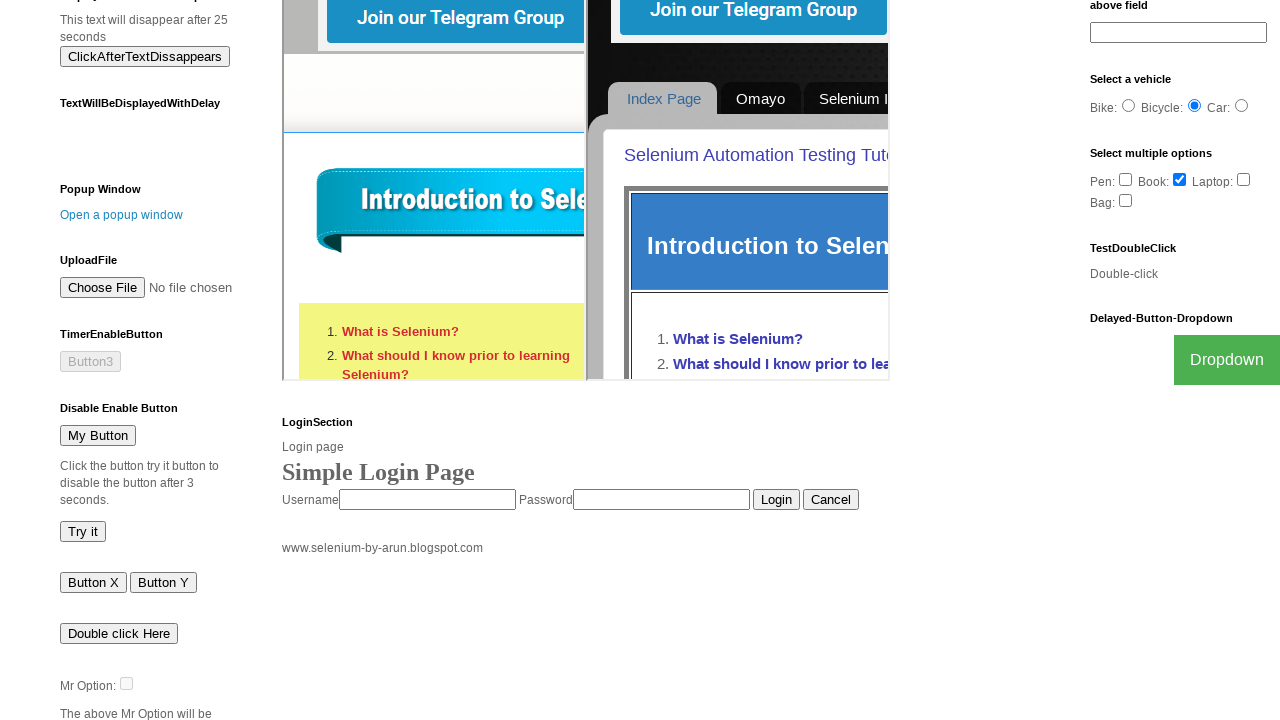

Clicked timer button at (100, 710) on #timerButton
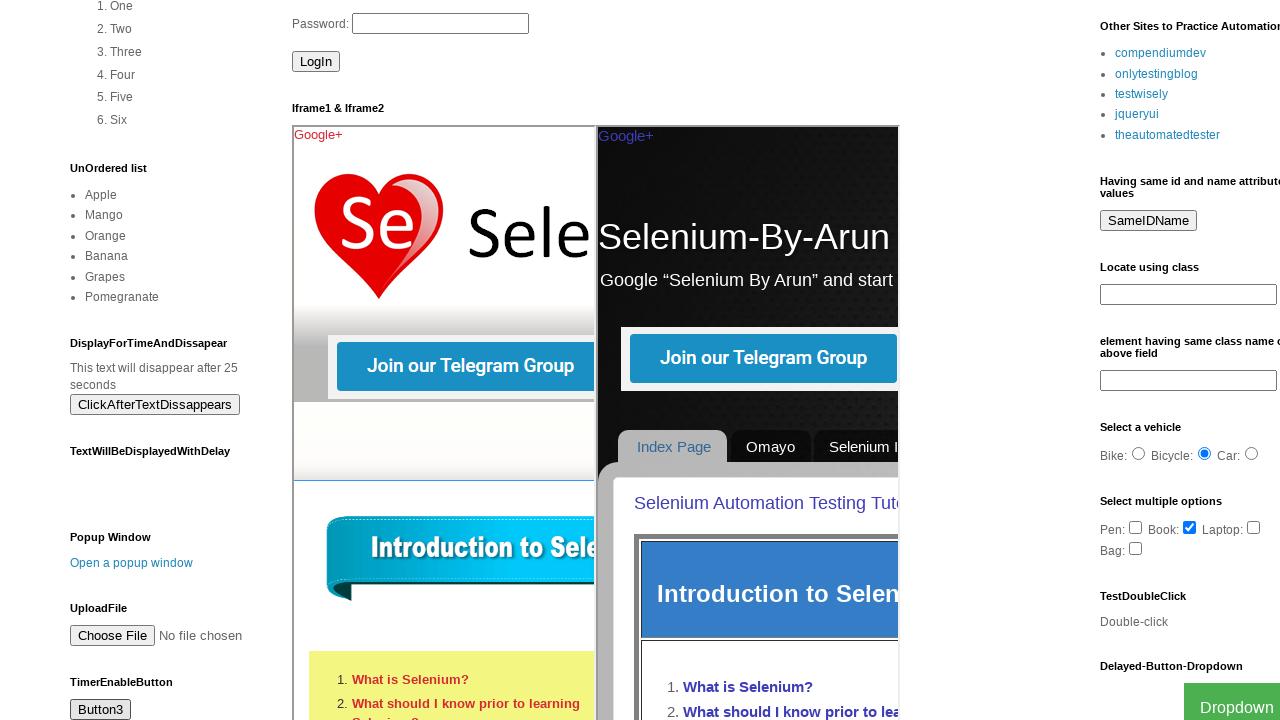

Set up alert dialog handler to accept dialogs
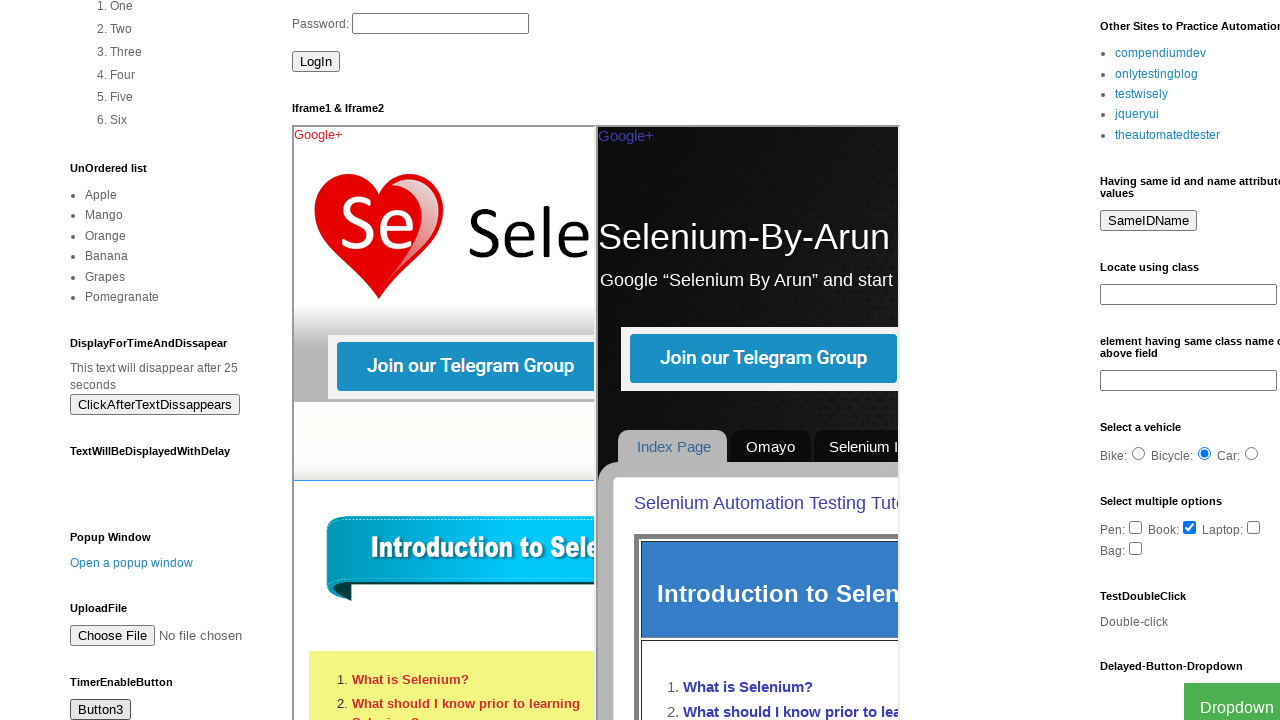

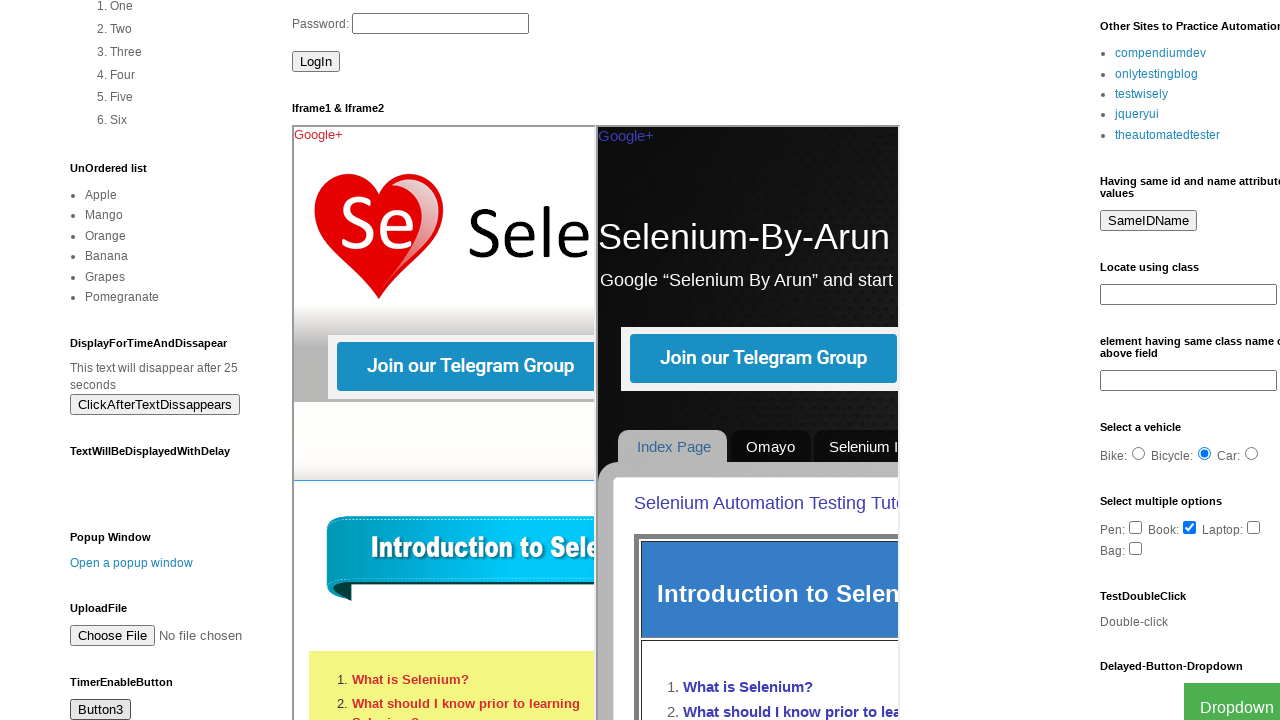